Tests basic browser navigation by visiting the Rahul Shetty Academy website, navigating to the Automation Practice page, going back, and refreshing the page.

Starting URL: https://rahulshettyacademy.com/

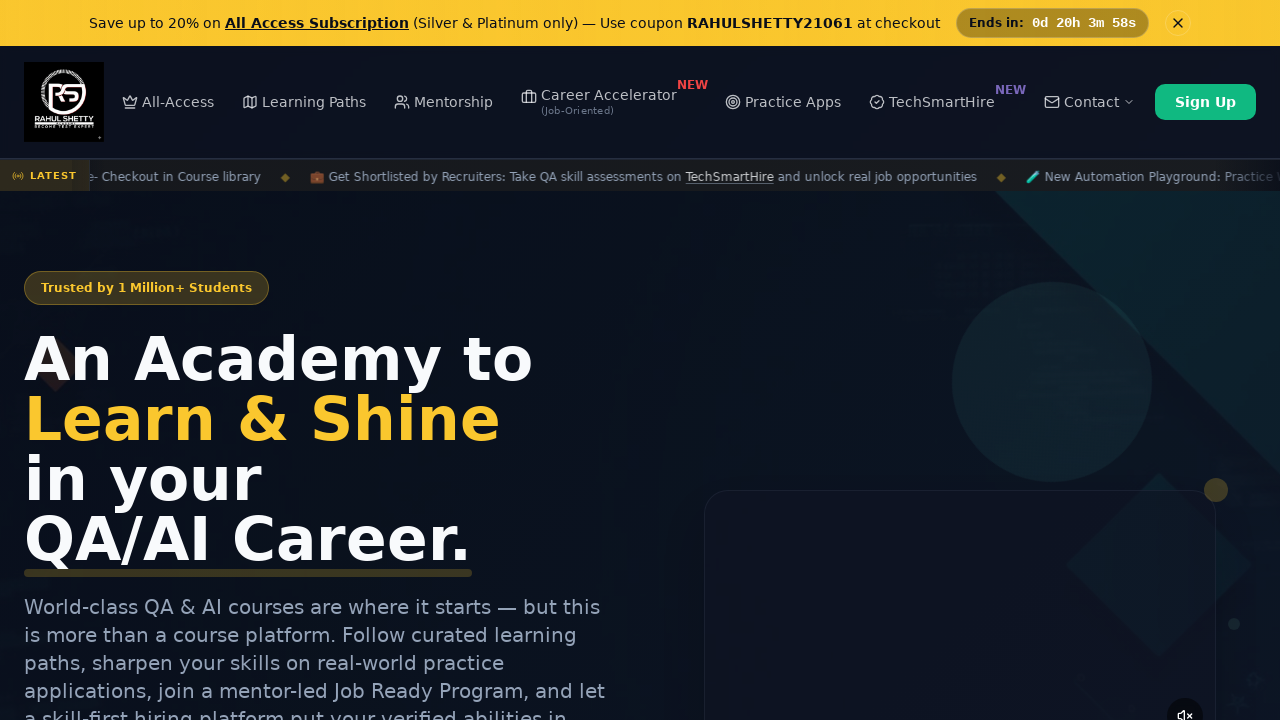

Set viewport size to 1920x1080
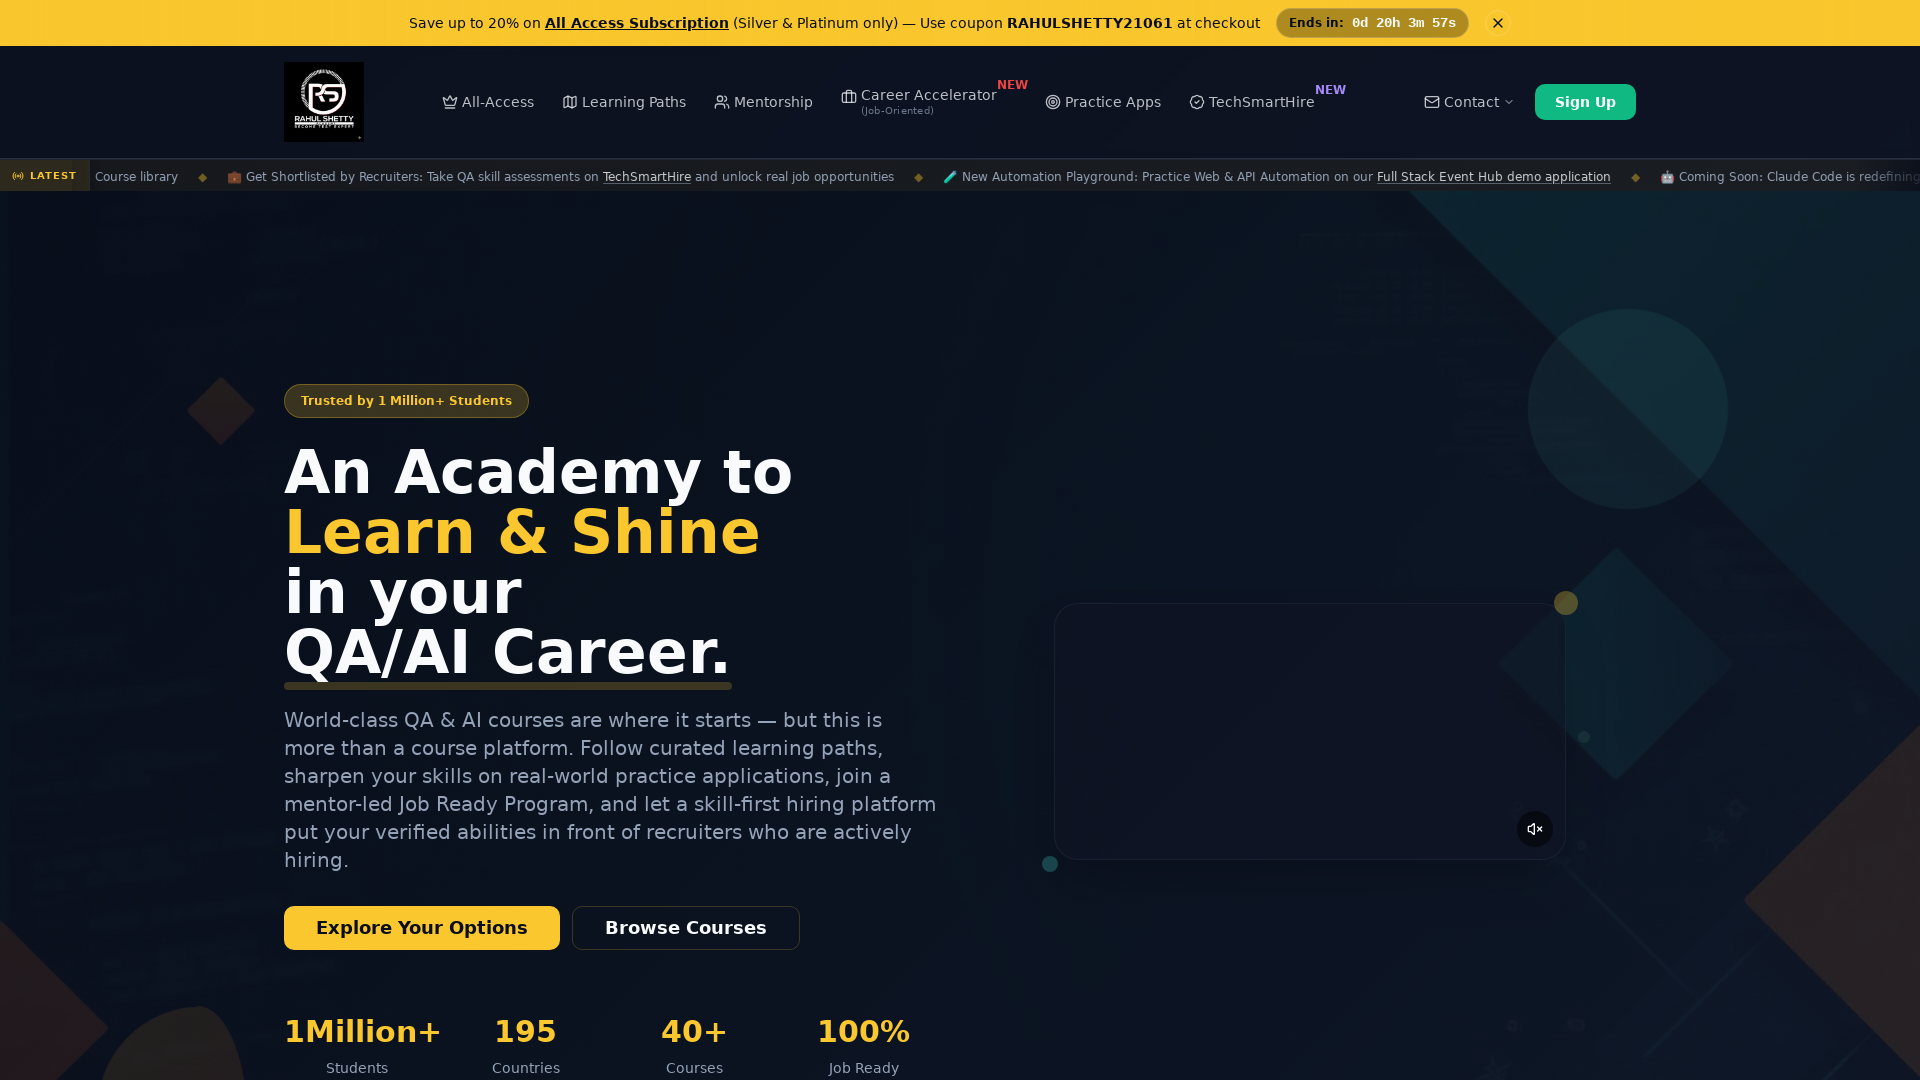

Navigated to Automation Practice page
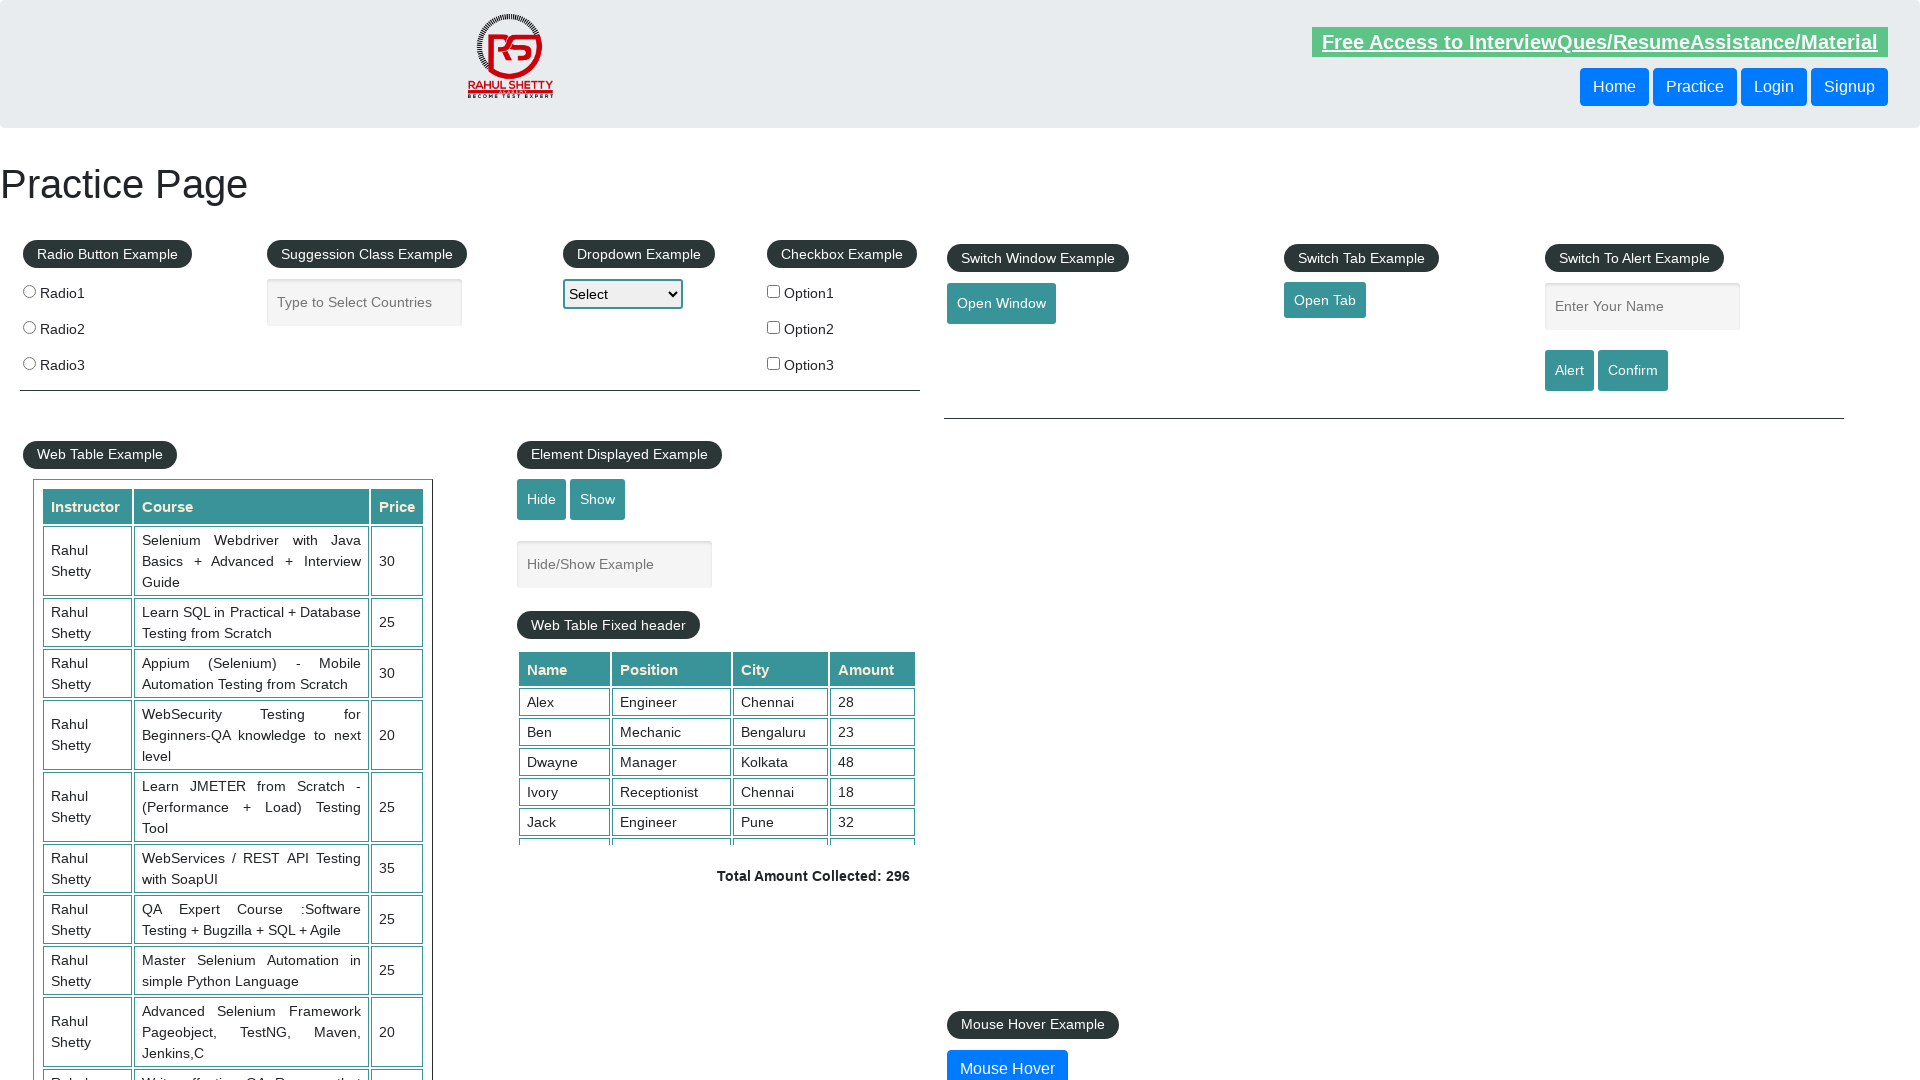

Navigated back to previous page (Rahul Shetty Academy home)
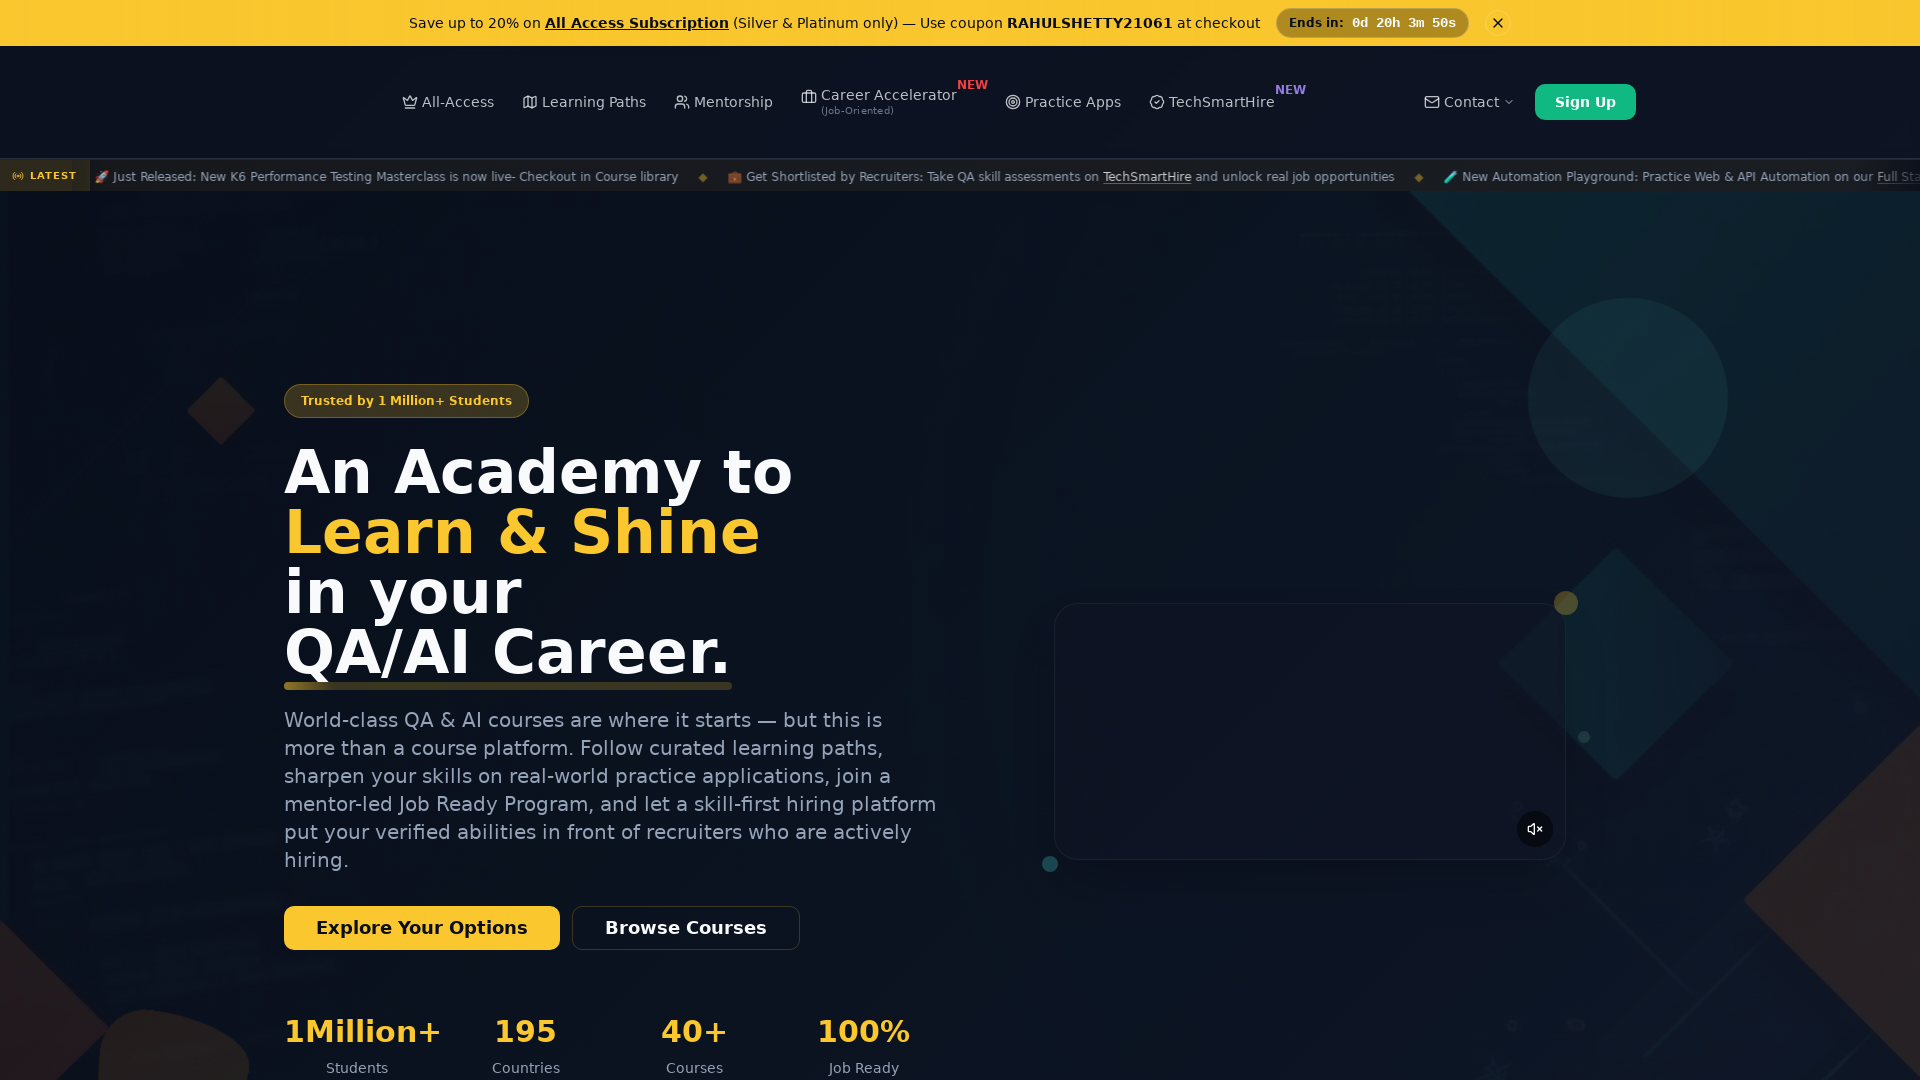

Refreshed the current page
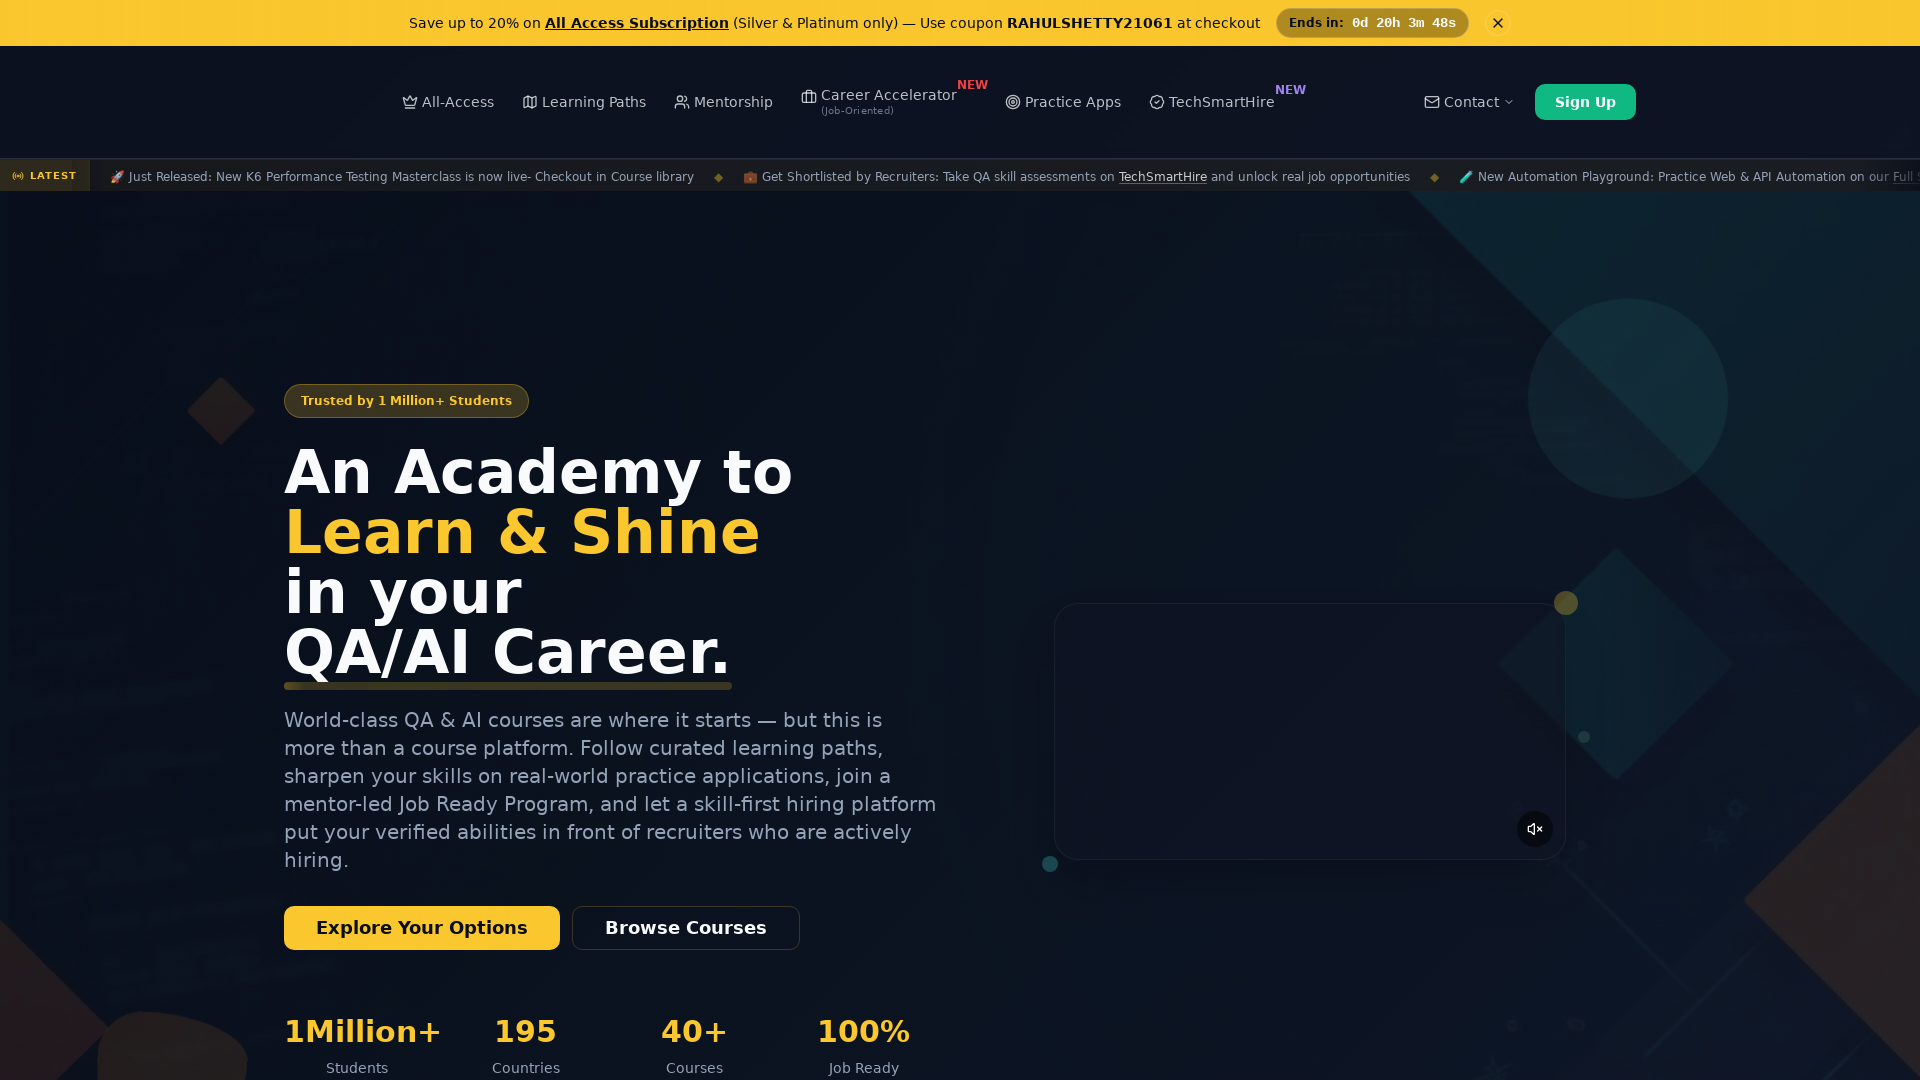

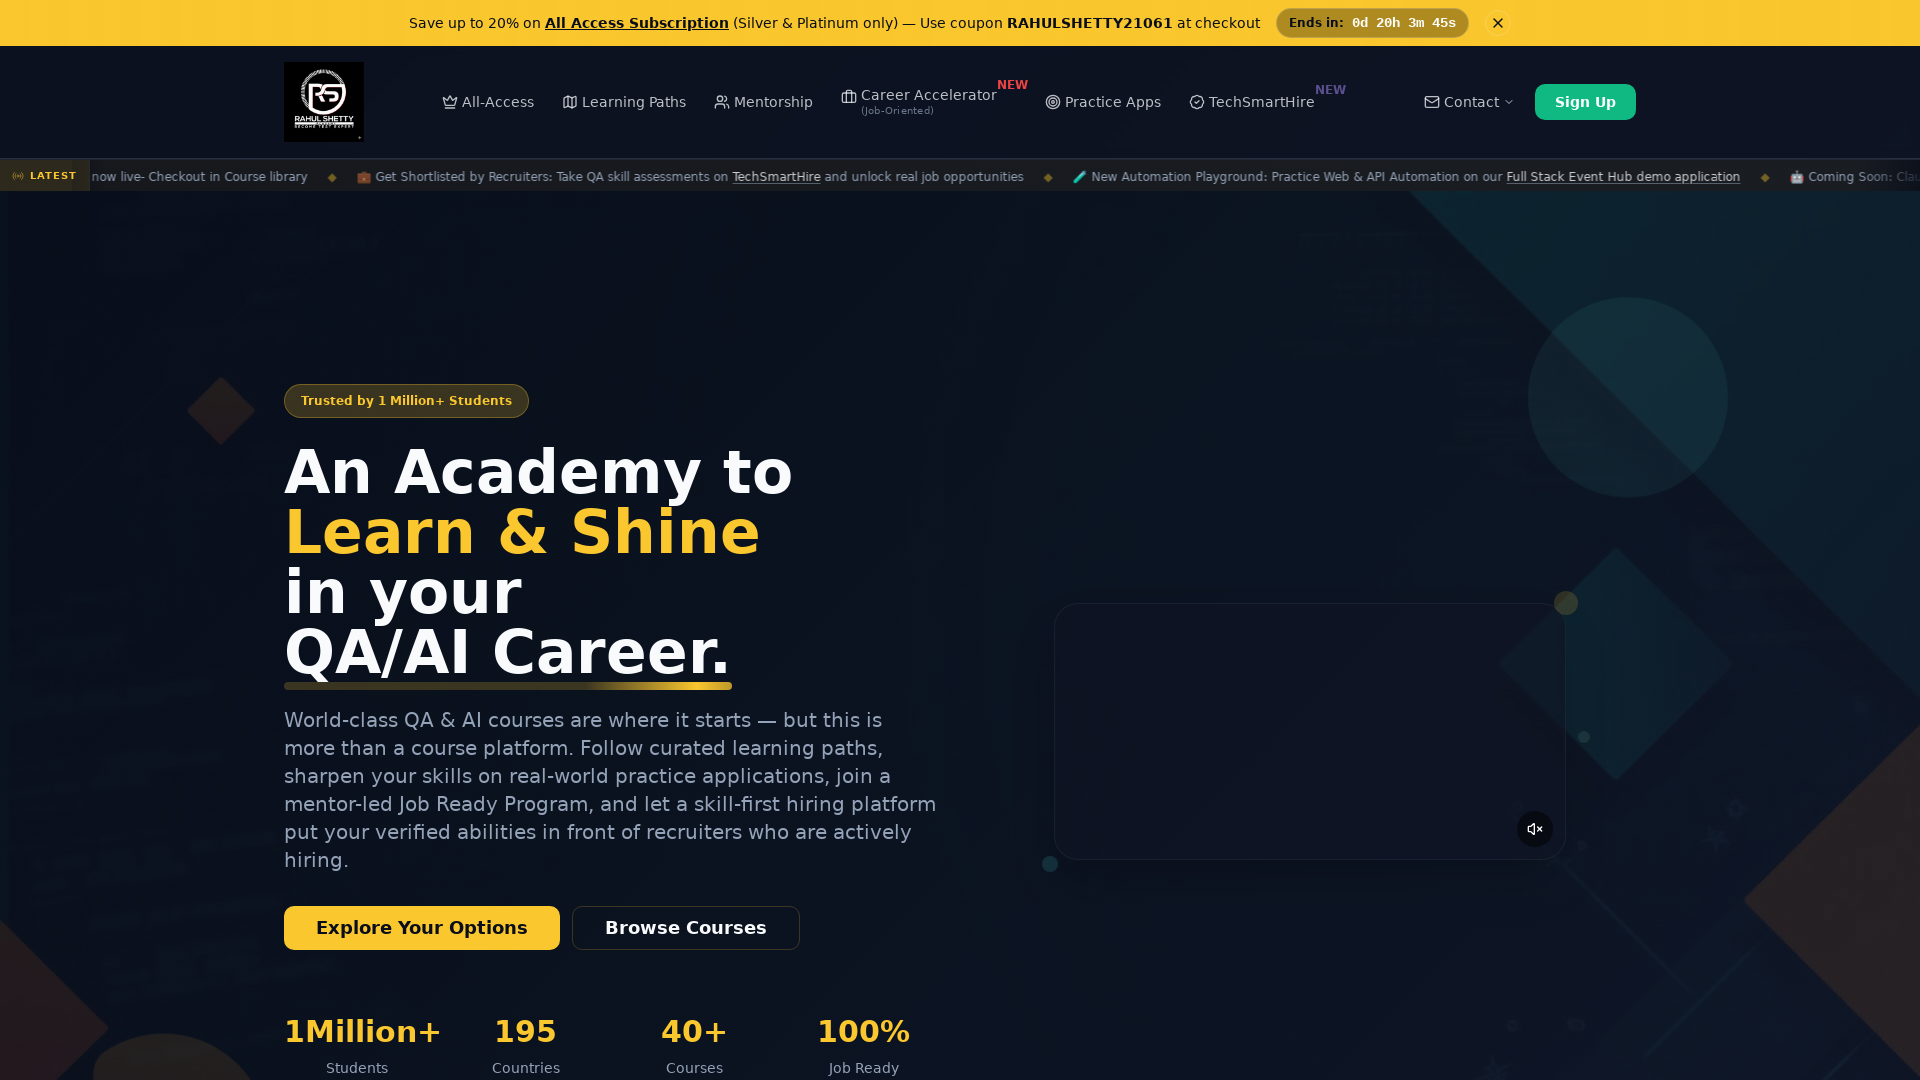